Tests a jQuery dropdown/combo tree component by clicking to open it and selecting multiple choices from the dropdown list

Starting URL: https://www.jqueryscript.net/demo/Drop-Down-Combo-Tree/

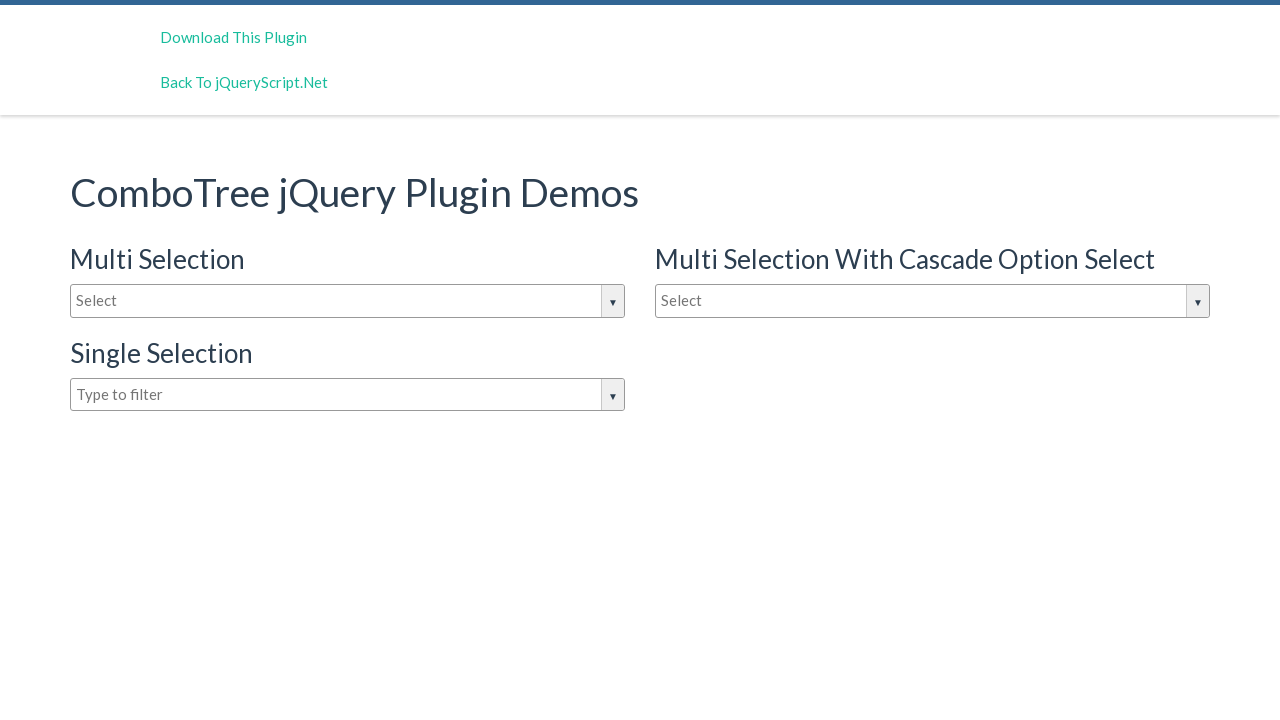

Clicked on input box to open jQuery dropdown at (348, 301) on #justAnInputBox
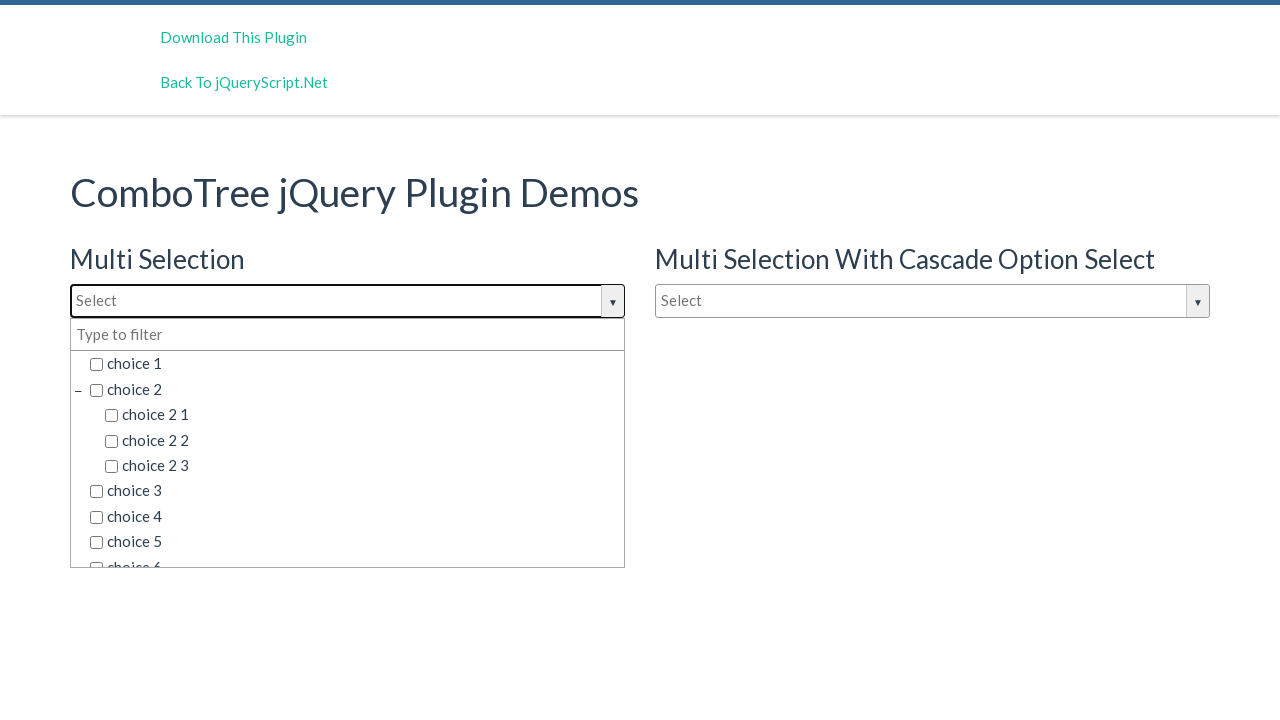

Waited for dropdown options to become visible
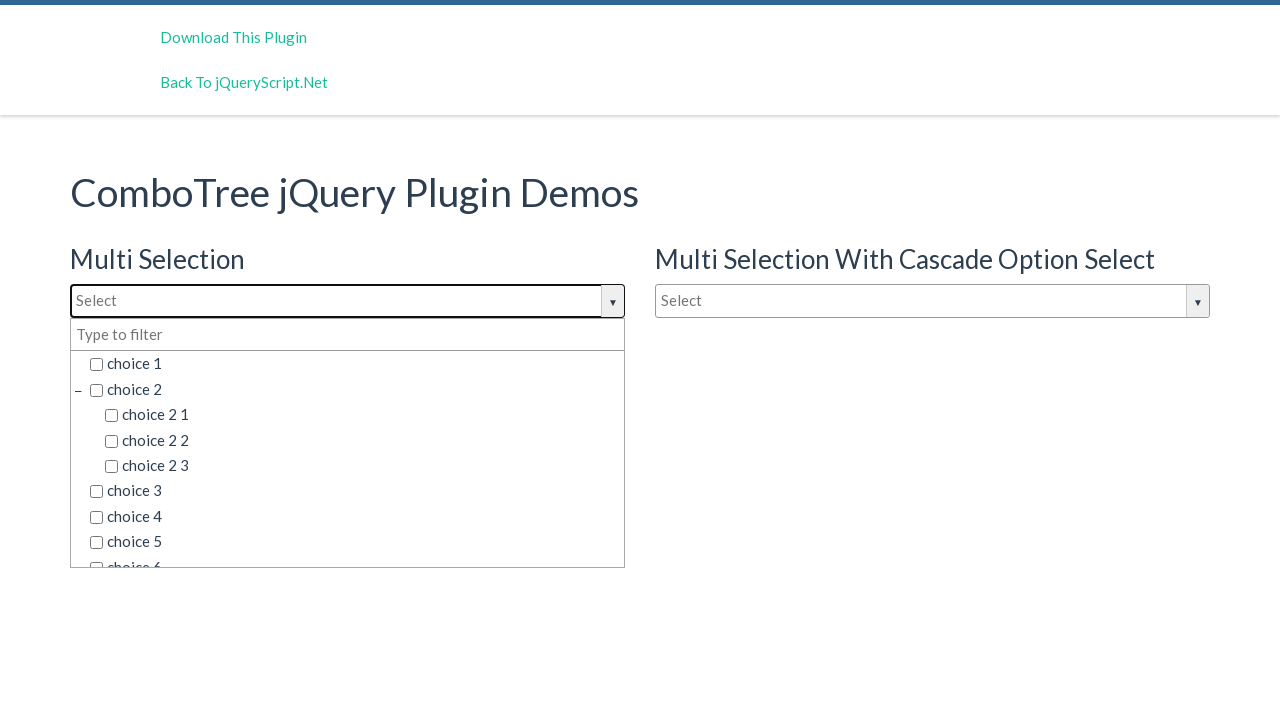

Retrieved all choice elements from dropdown
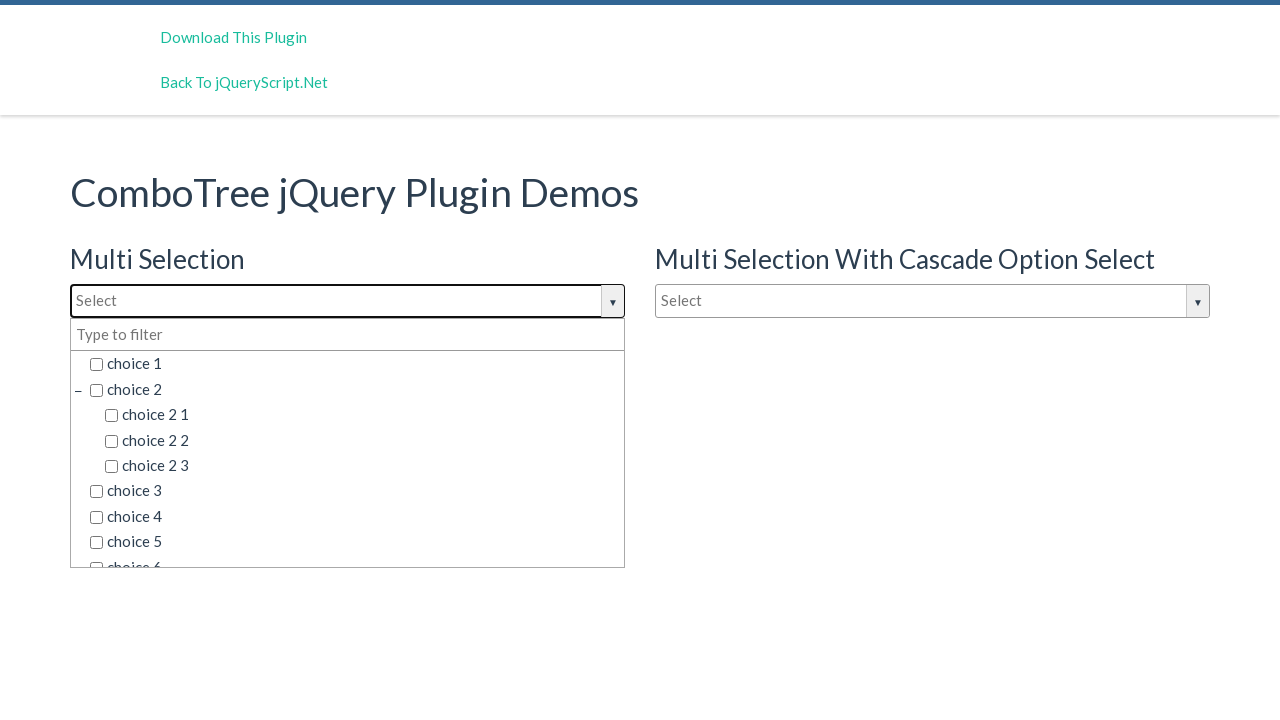

Selected choice 'choice 3' from dropdown at (355, 491) on span.comboTreeItemTitle >> nth=5
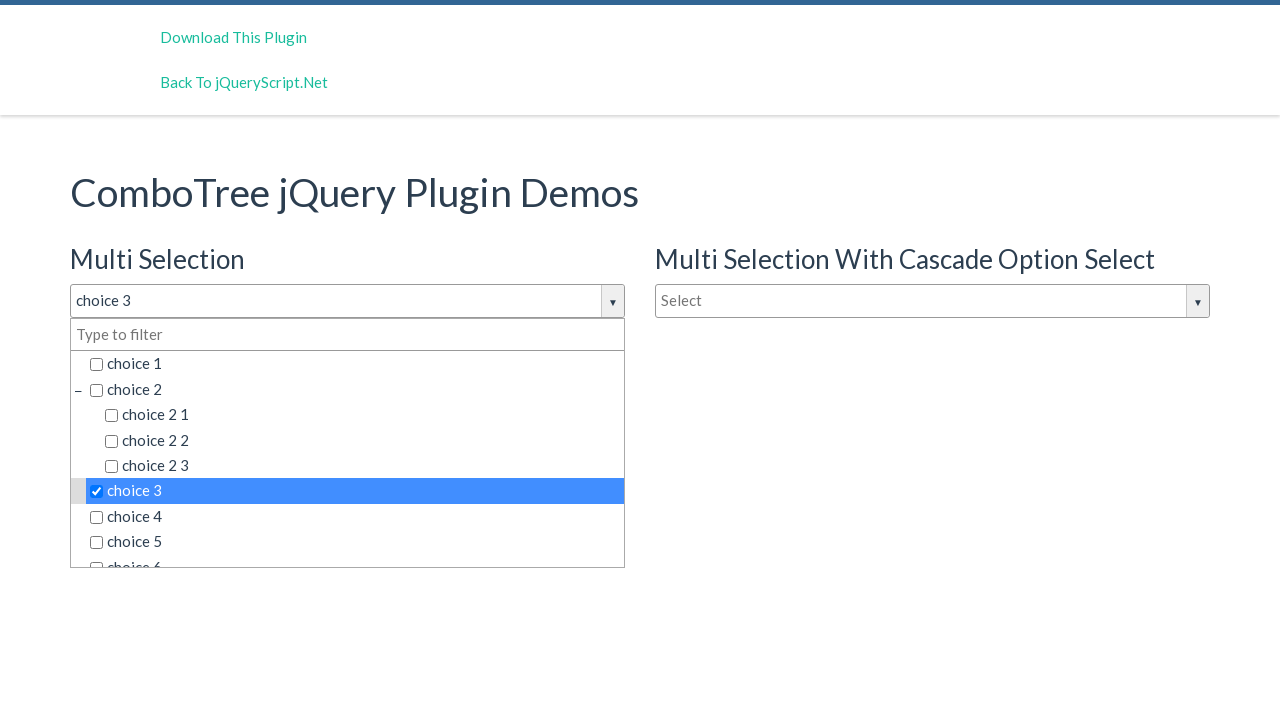

Selected choice 'choice 6 2 3' from dropdown at (370, 529) on span.comboTreeItemTitle >> nth=13
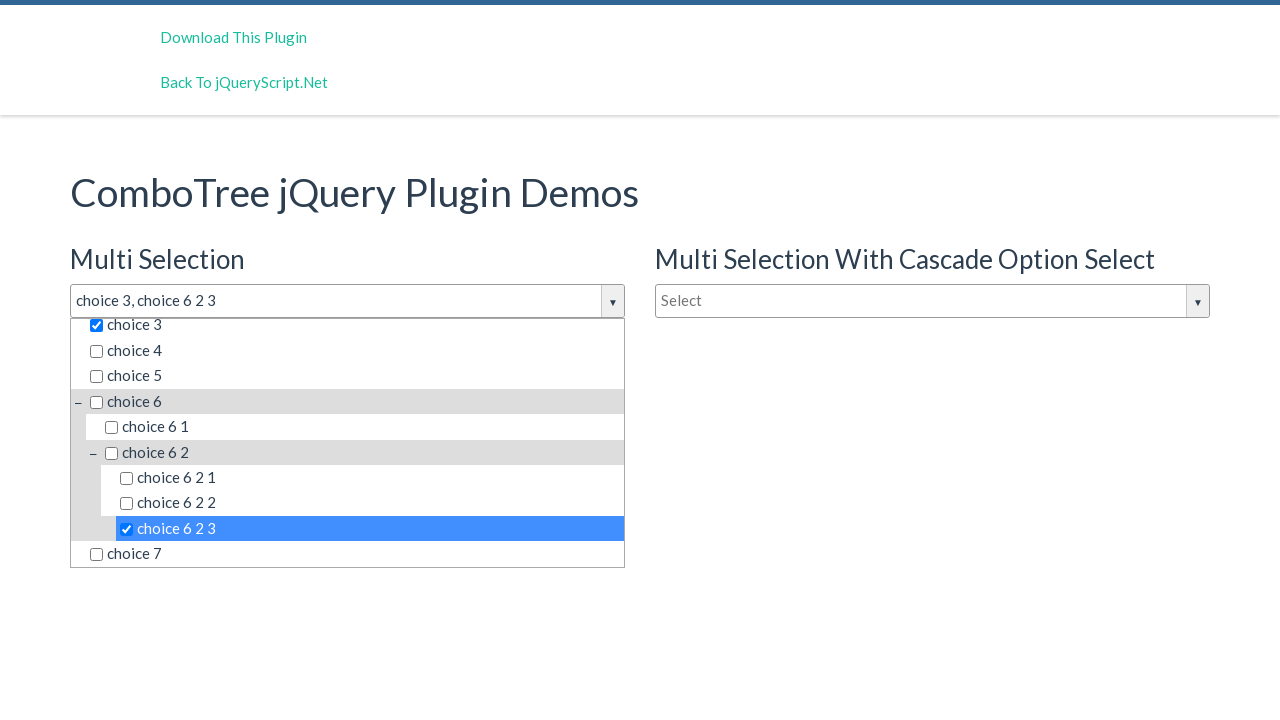

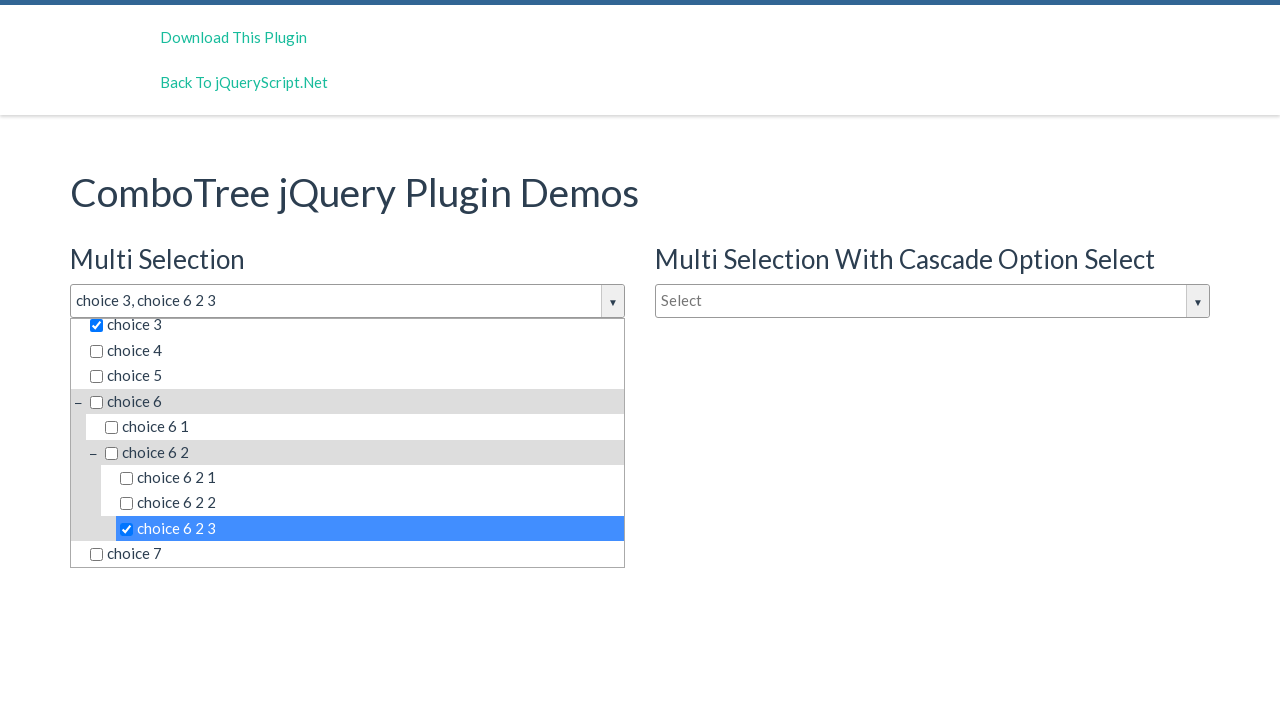